Tests drag and drop functionality on jQuery UI demo page by dragging an element into a drop target

Starting URL: https://jqueryui.com/droppable/

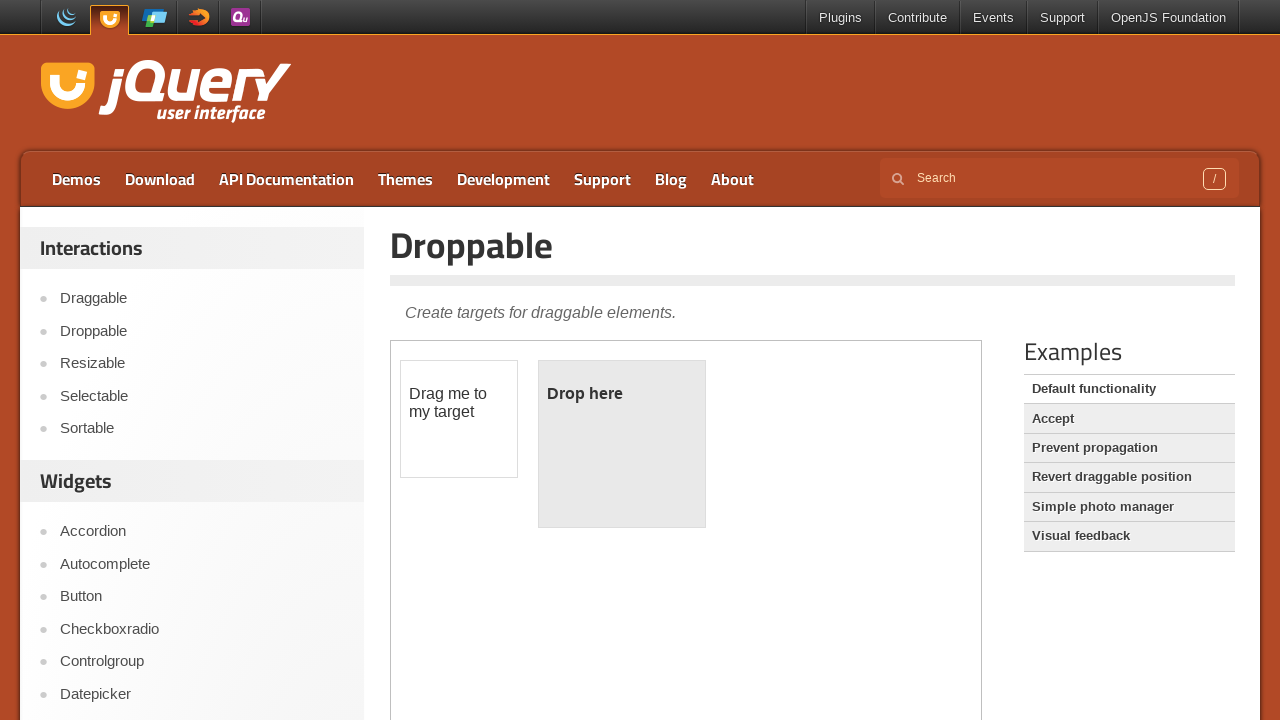

Located and switched to the drag and drop demo iframe
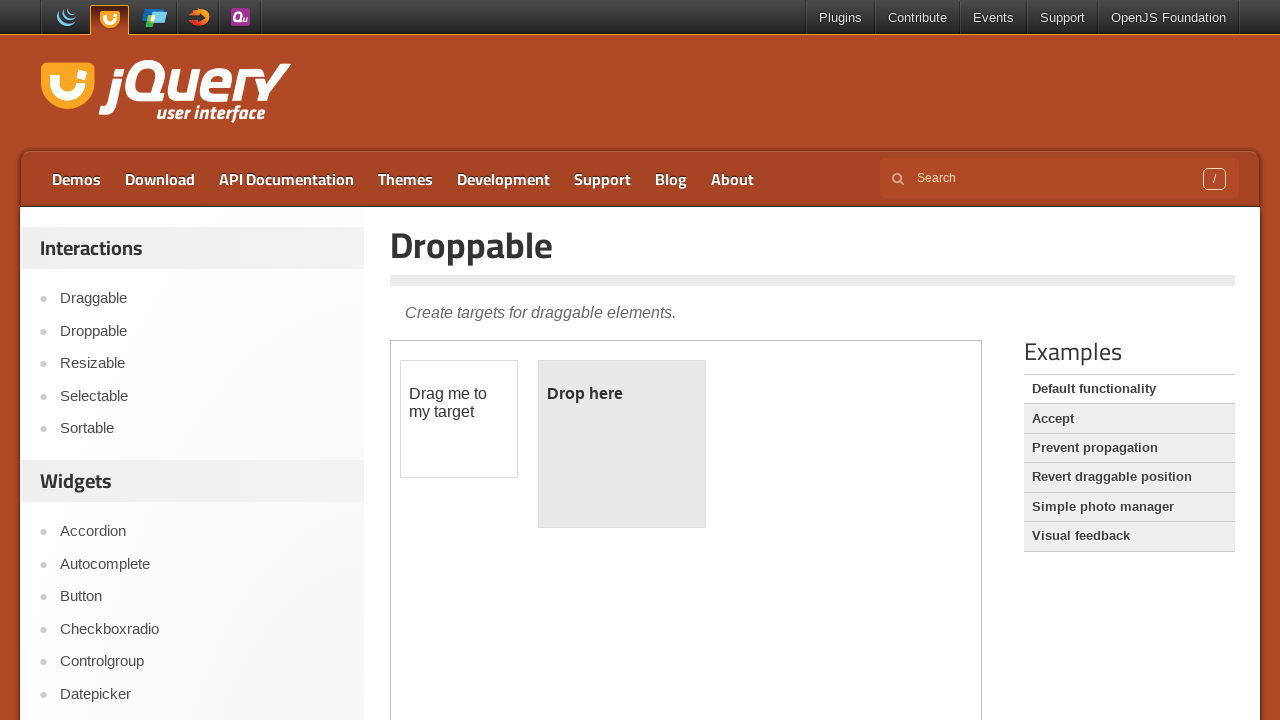

Located the draggable element
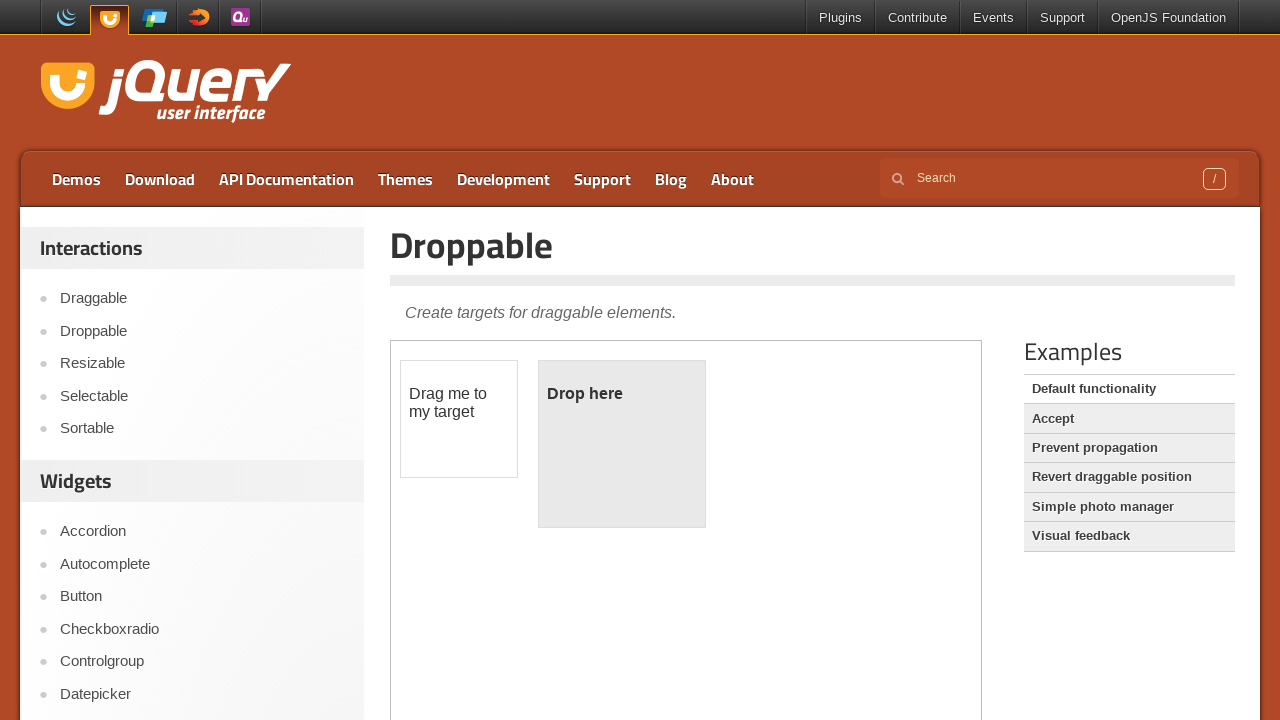

Located the droppable target element
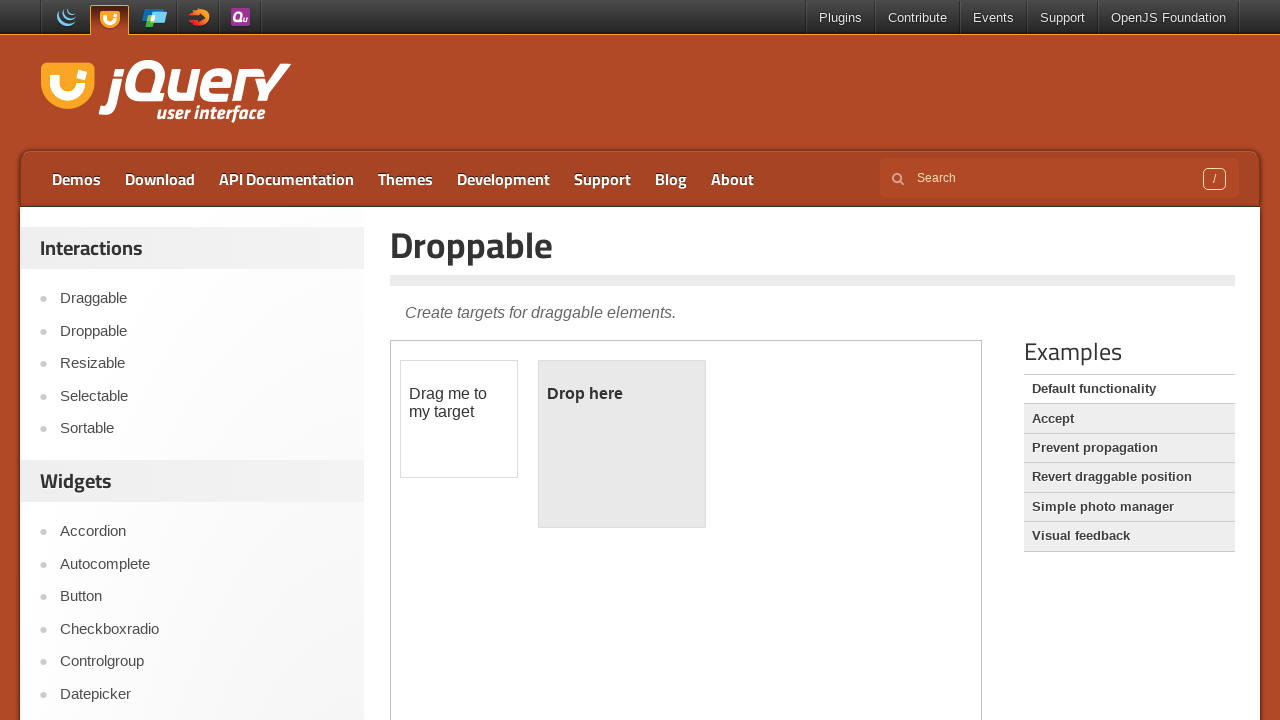

Dragged the element into the drop target at (622, 444)
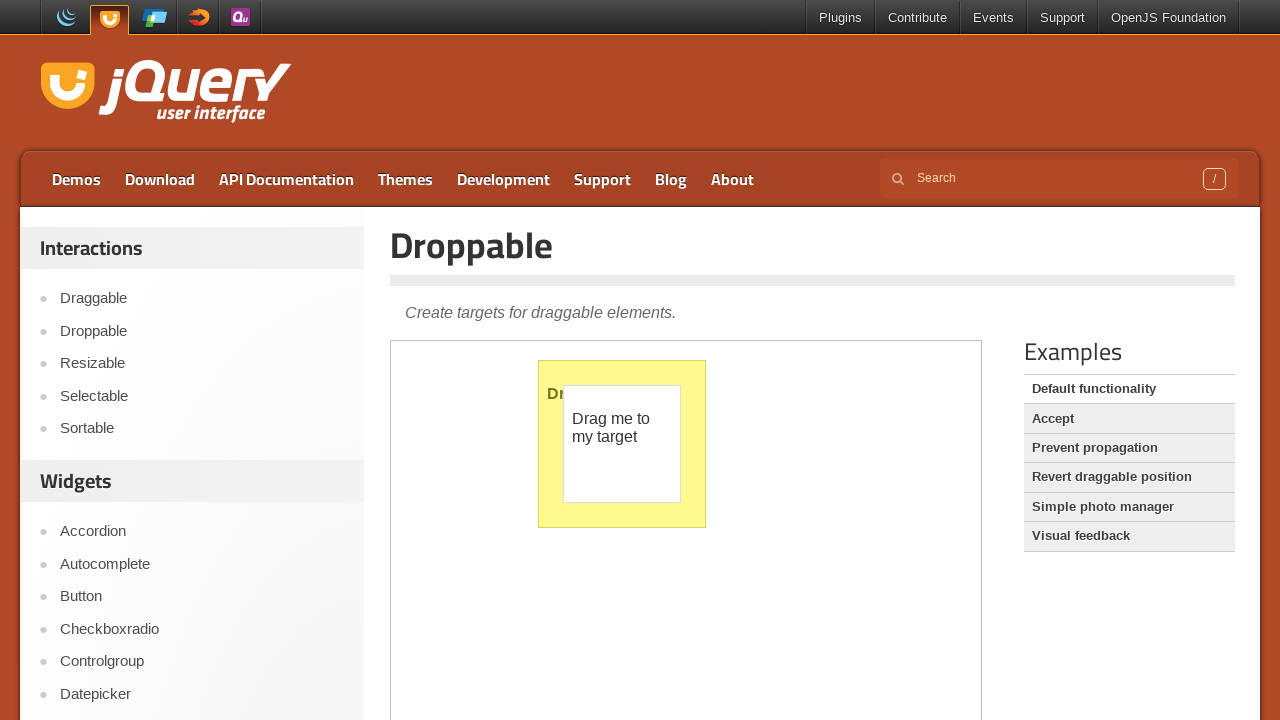

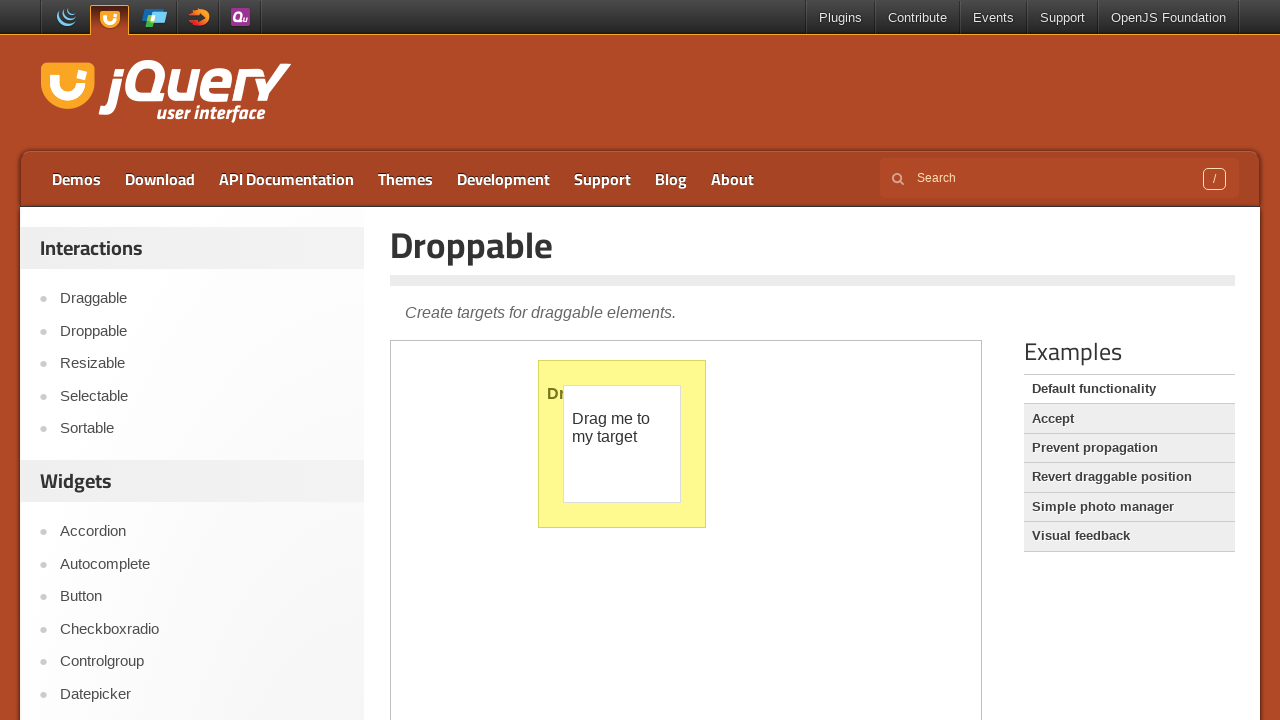